Tests the unlike functionality by clicking the like button again on the first post

Starting URL: https://software-testing-ten.vercel.app/community

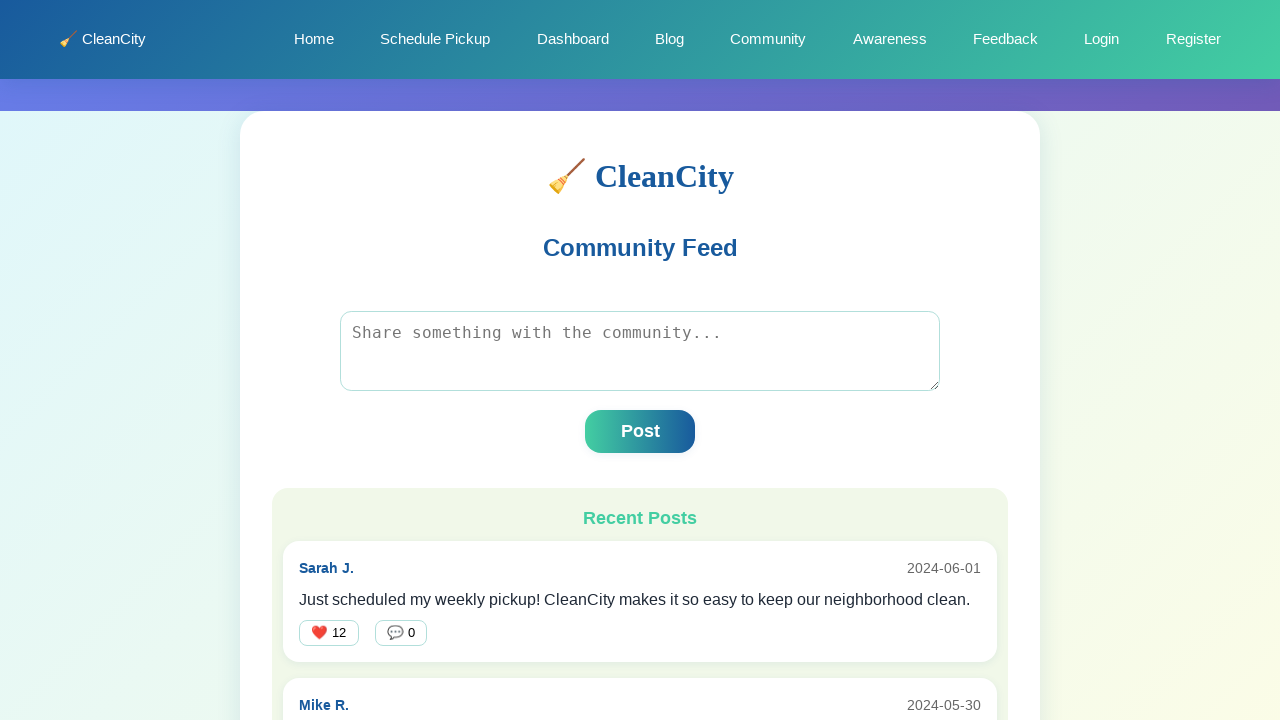

Clicked like button again on the first post to unlike it at (329, 633) on xpath=//body[1]/div[1]/div[1]/div[1]/div[1]/section[1]/div[1]/article[1]/div[2]/
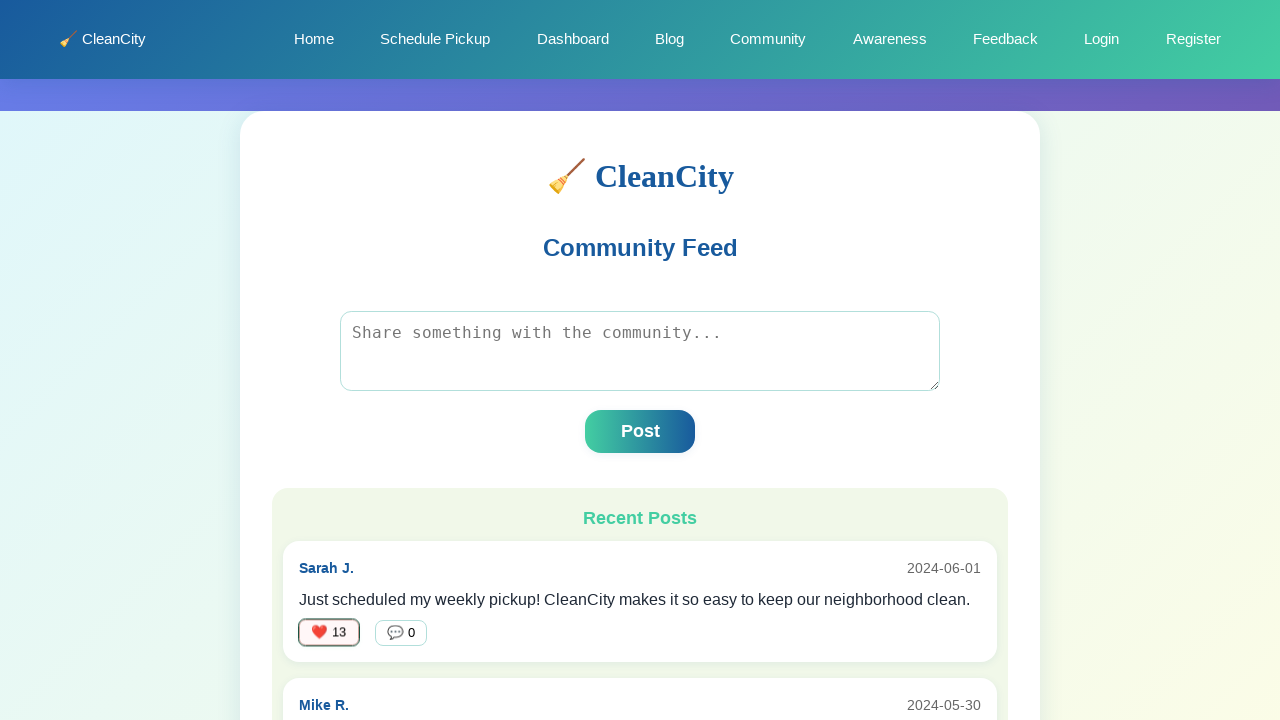

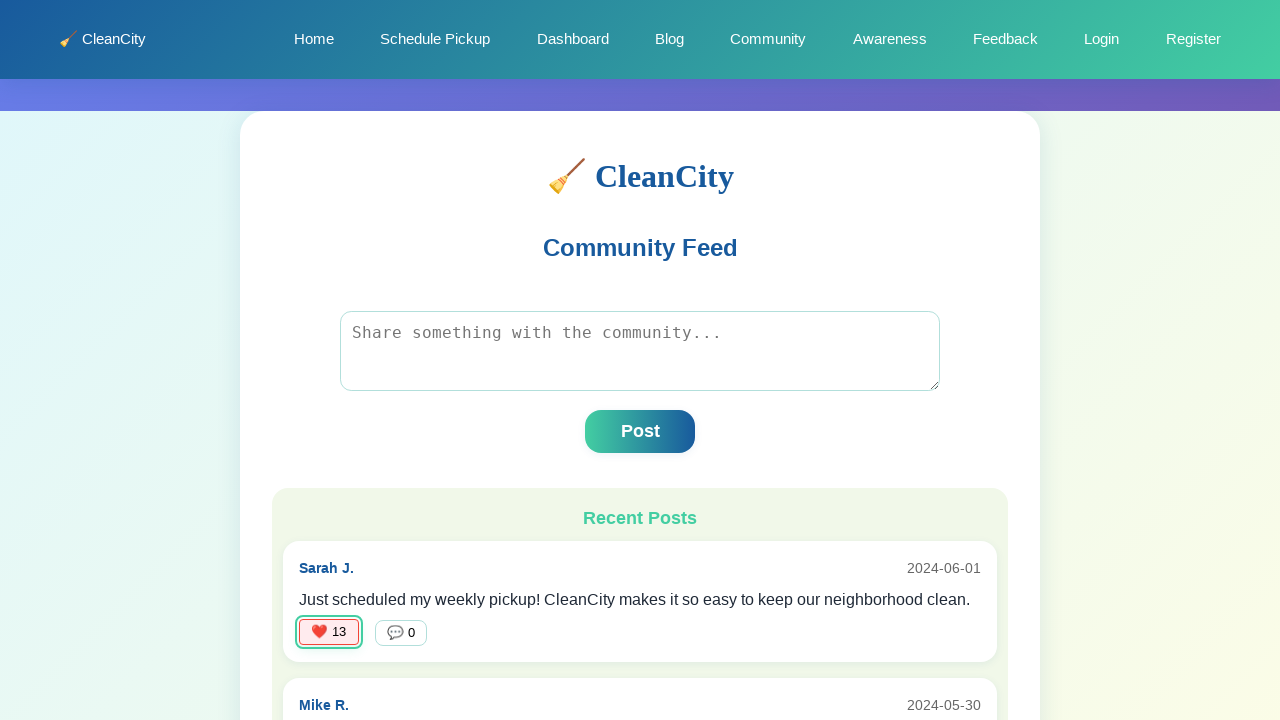